Tests a form submission by reading a hidden attribute value, calculating a mathematical result, filling an input field, checking a checkbox, selecting a radio button, and submitting the form

Starting URL: http://suninjuly.github.io/get_attribute.html

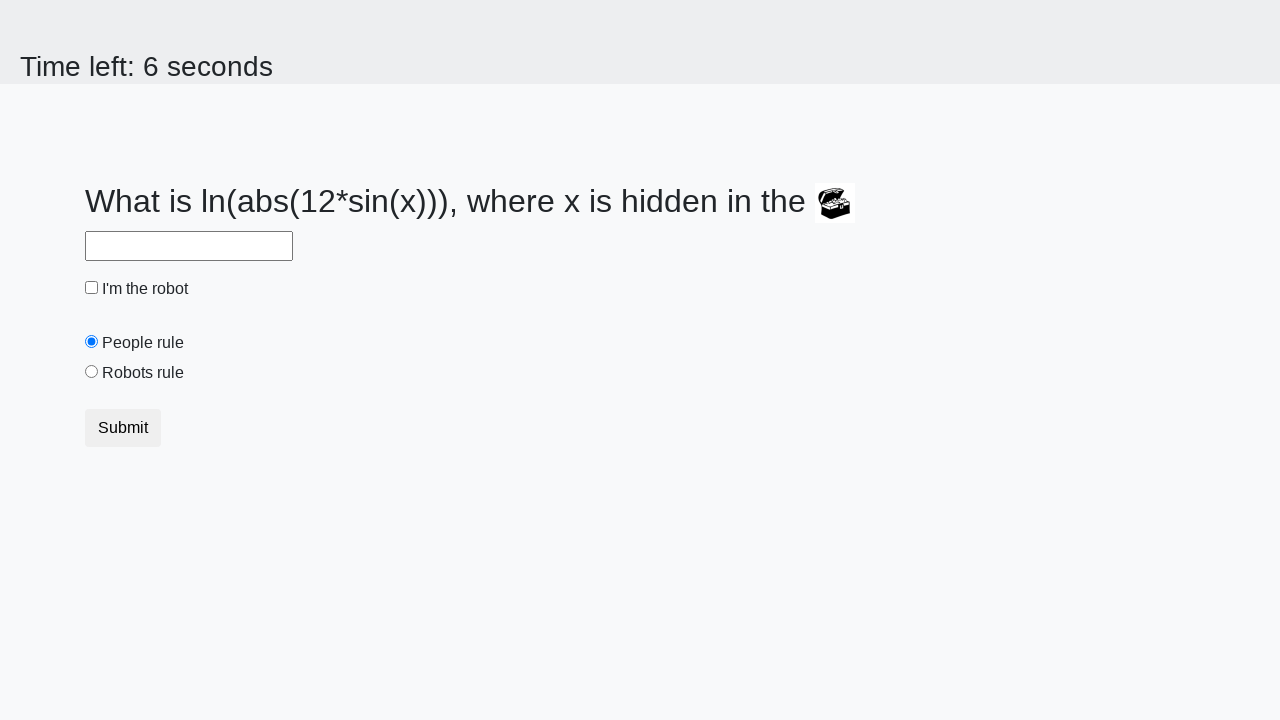

Located treasure element
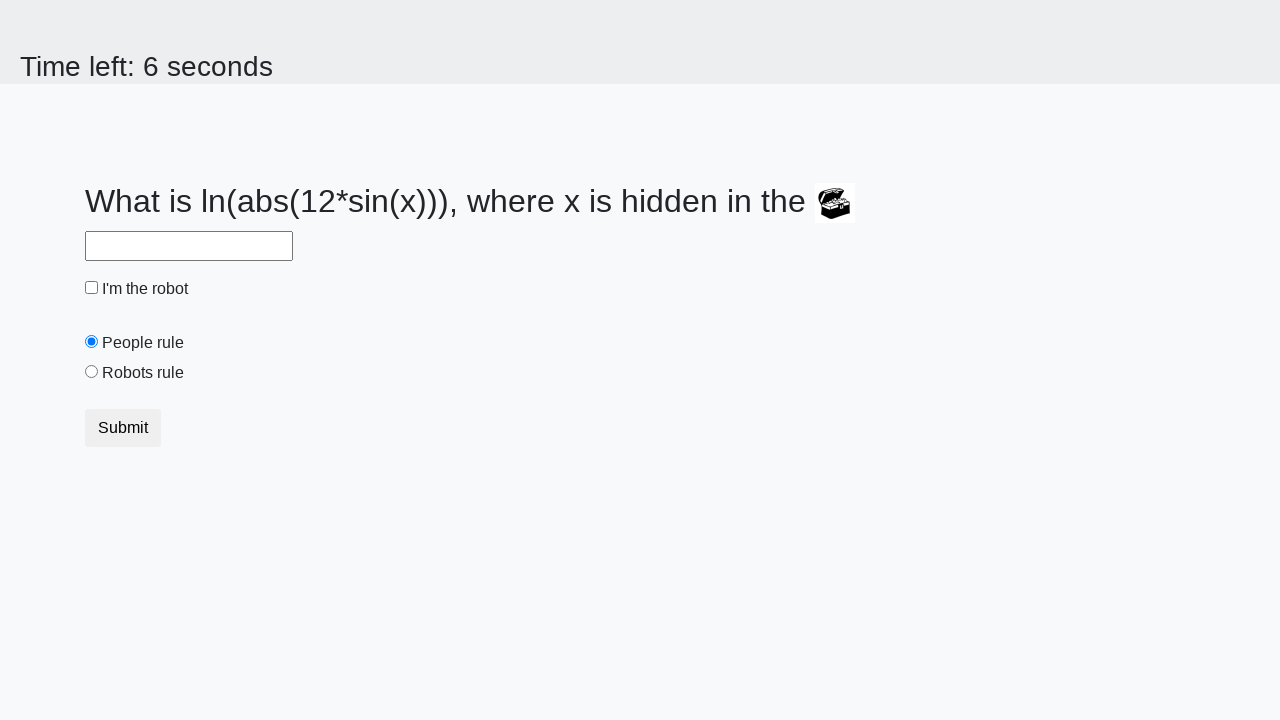

Retrieved hidden valuex attribute from treasure element
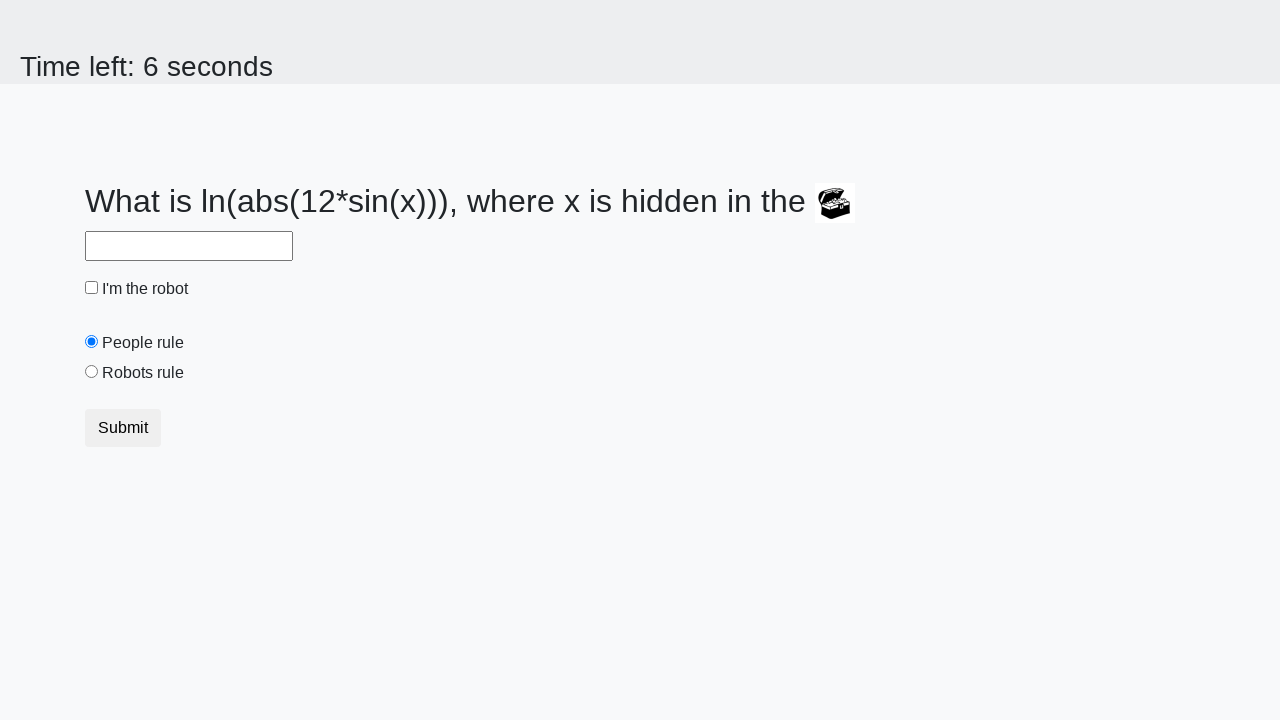

Calculated mathematical result using formula: log(abs(12*sin(x)))
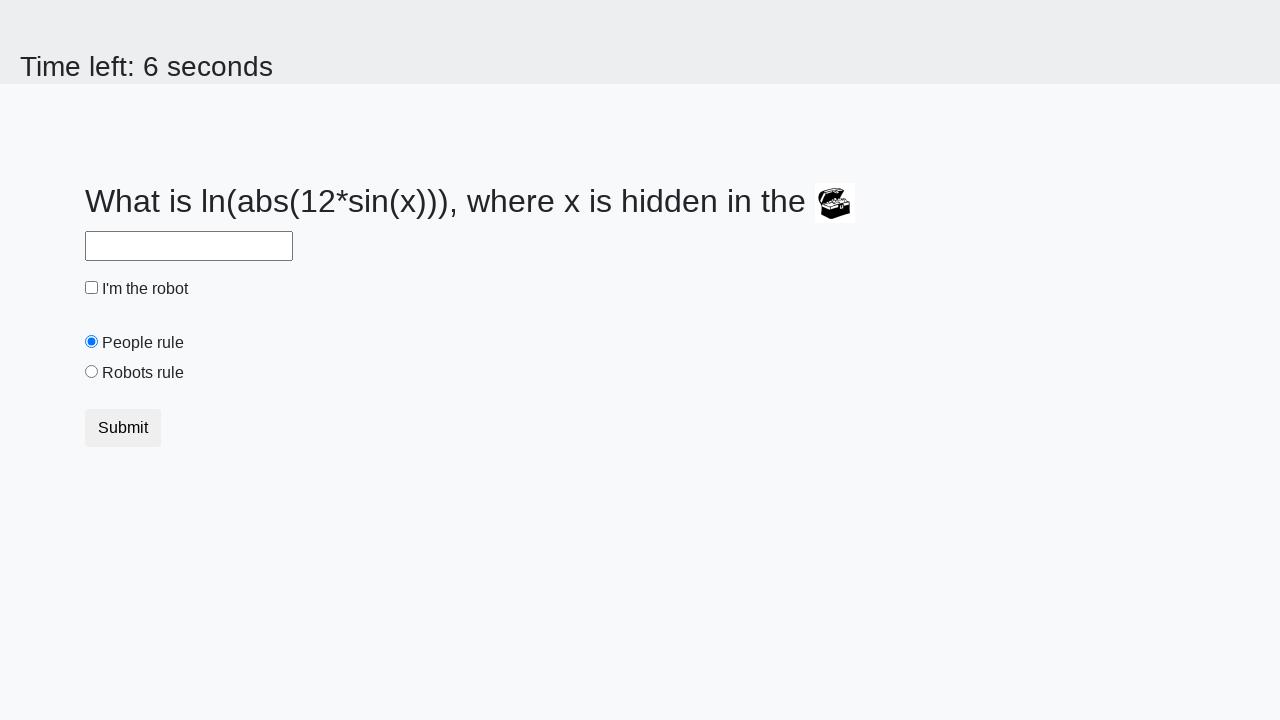

Filled answer field with calculated value on #answer
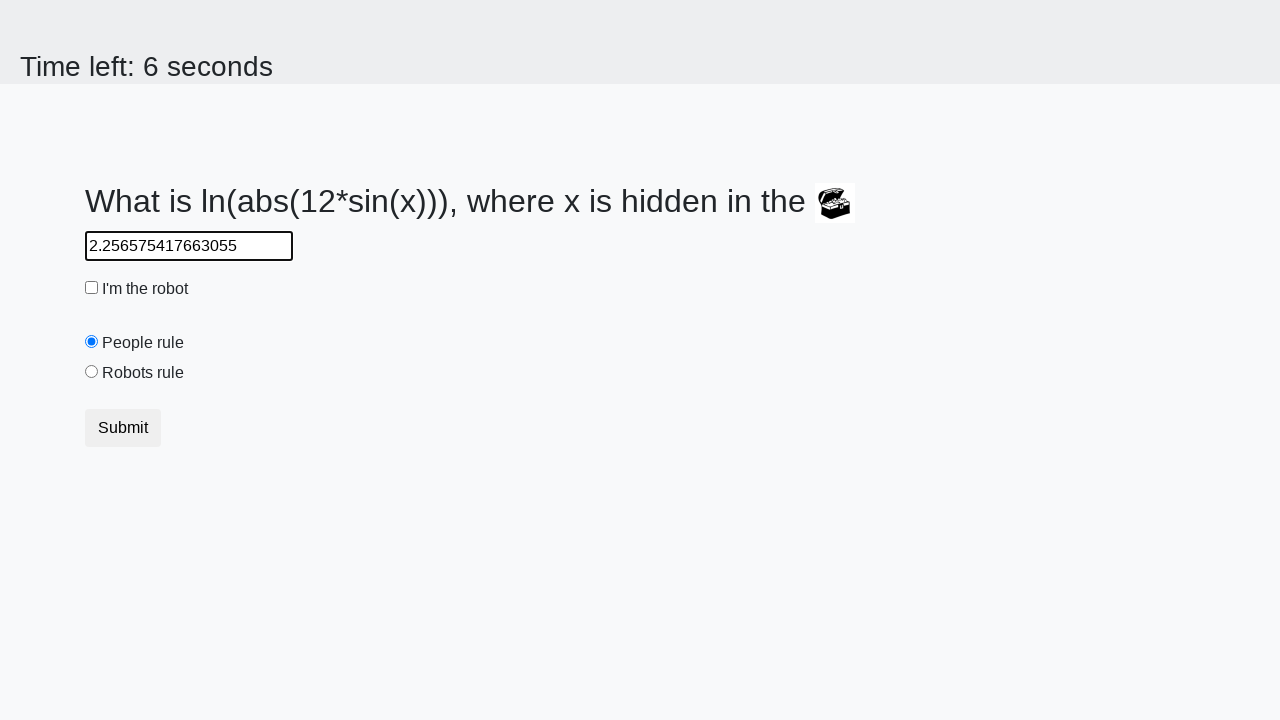

Checked the robot checkbox at (92, 288) on #robotCheckbox
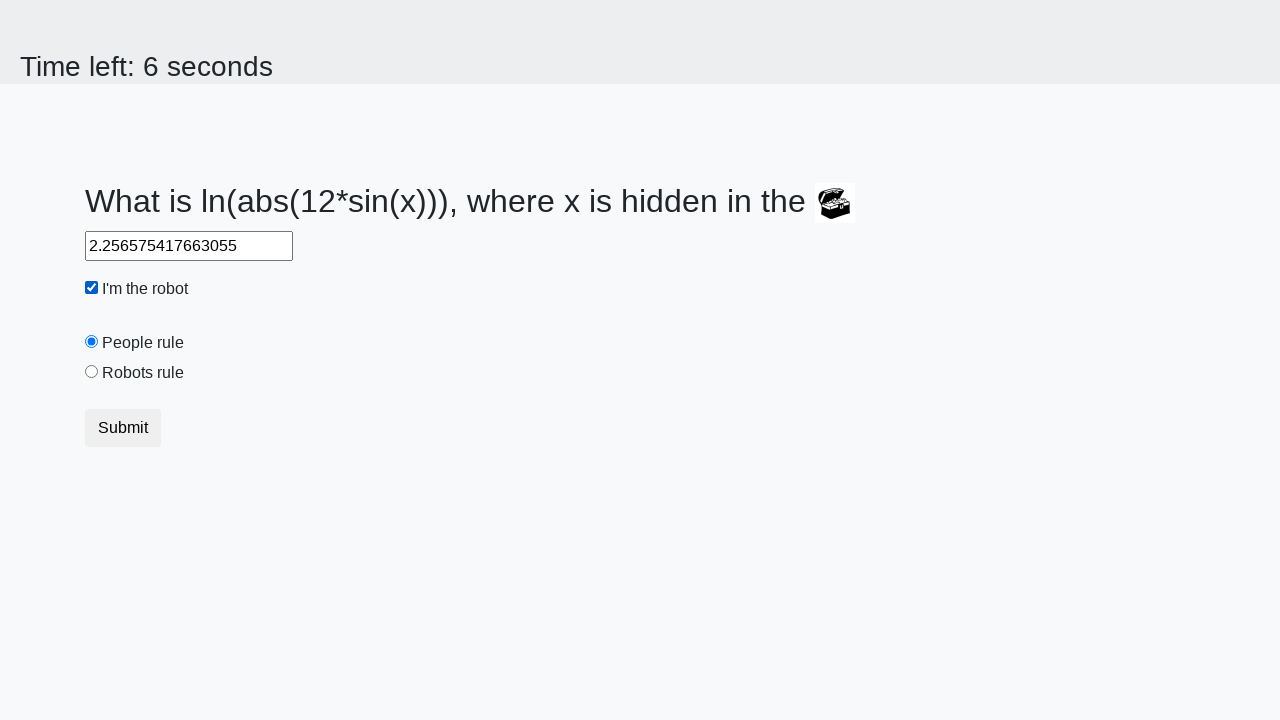

Selected the robots rule radio button at (92, 372) on #robotsRule
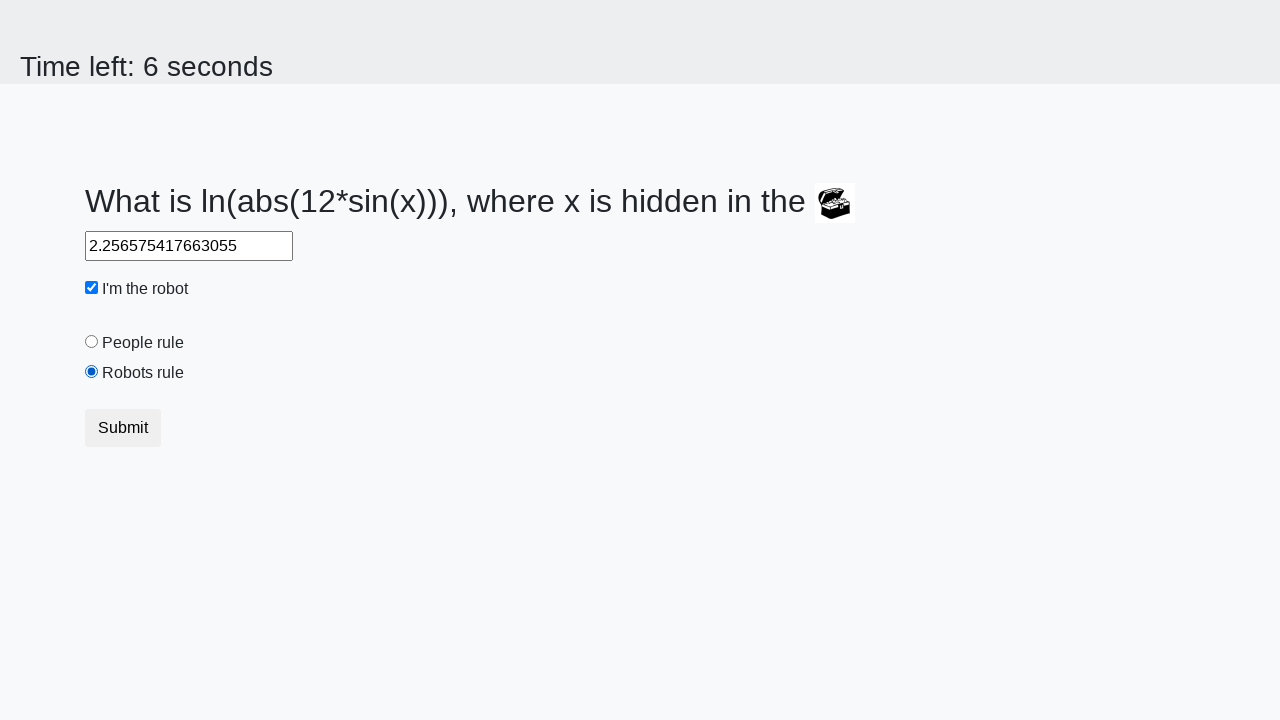

Clicked submit button to submit the form at (123, 428) on button[type='submit']
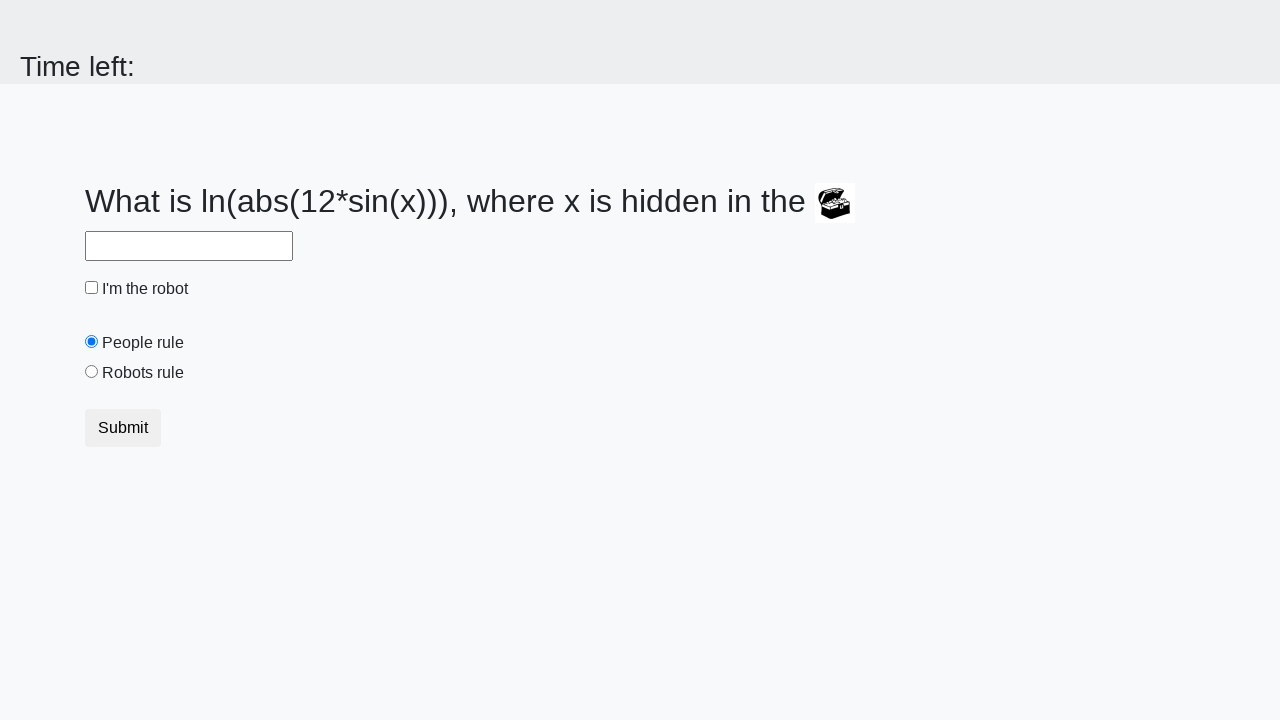

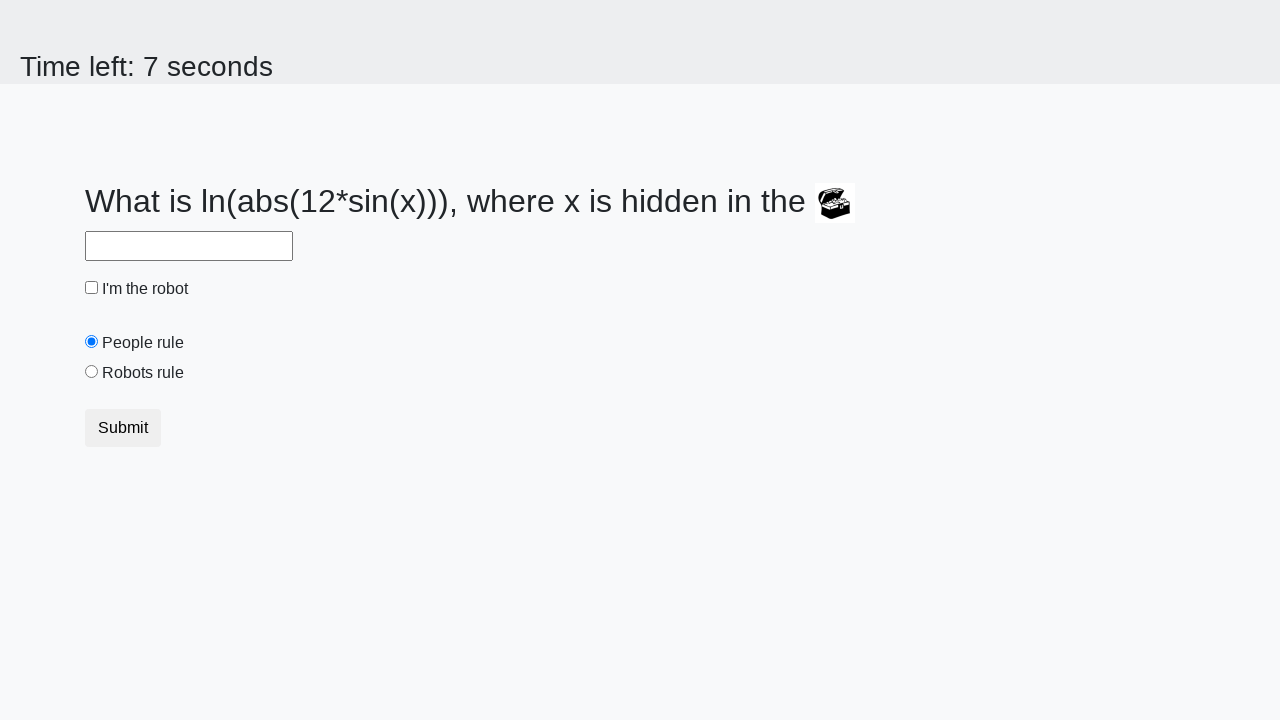